Tests creating a new account with unique credentials and verifies successful registration via alert message.

Starting URL: https://www.demoblaze.com/index.html

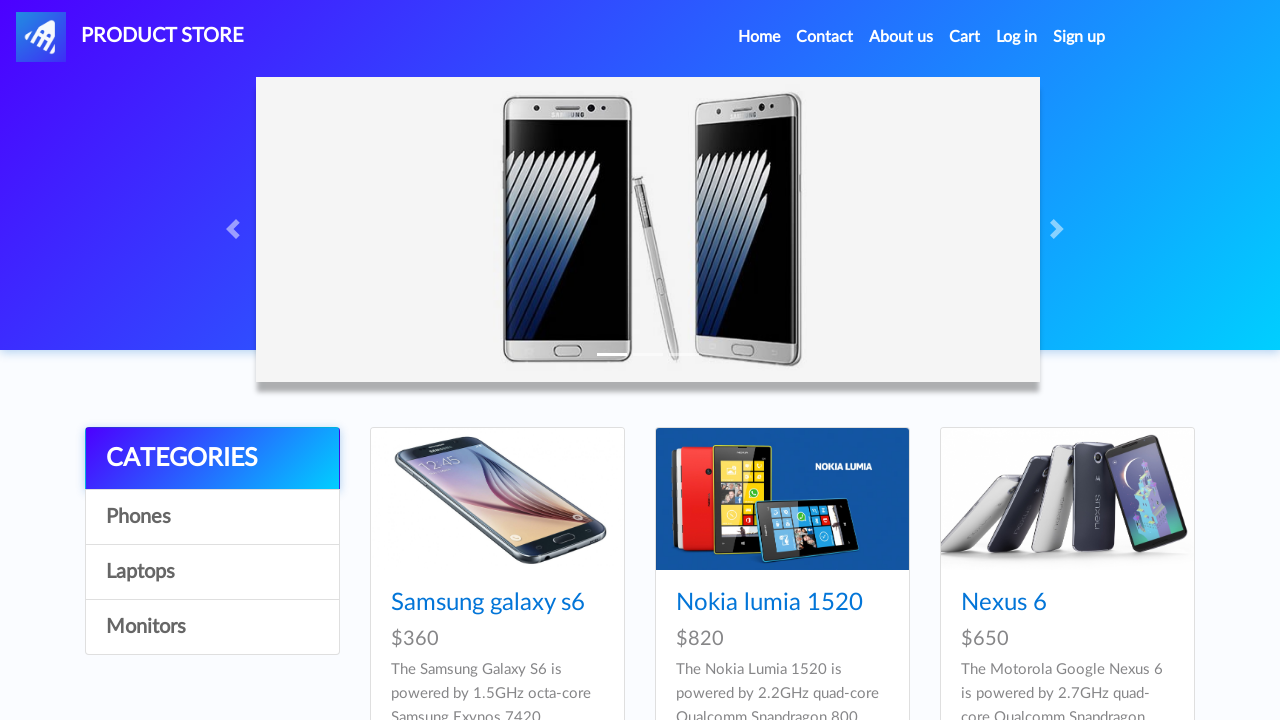

Clicked sign up button to open registration modal at (1079, 37) on #signin2
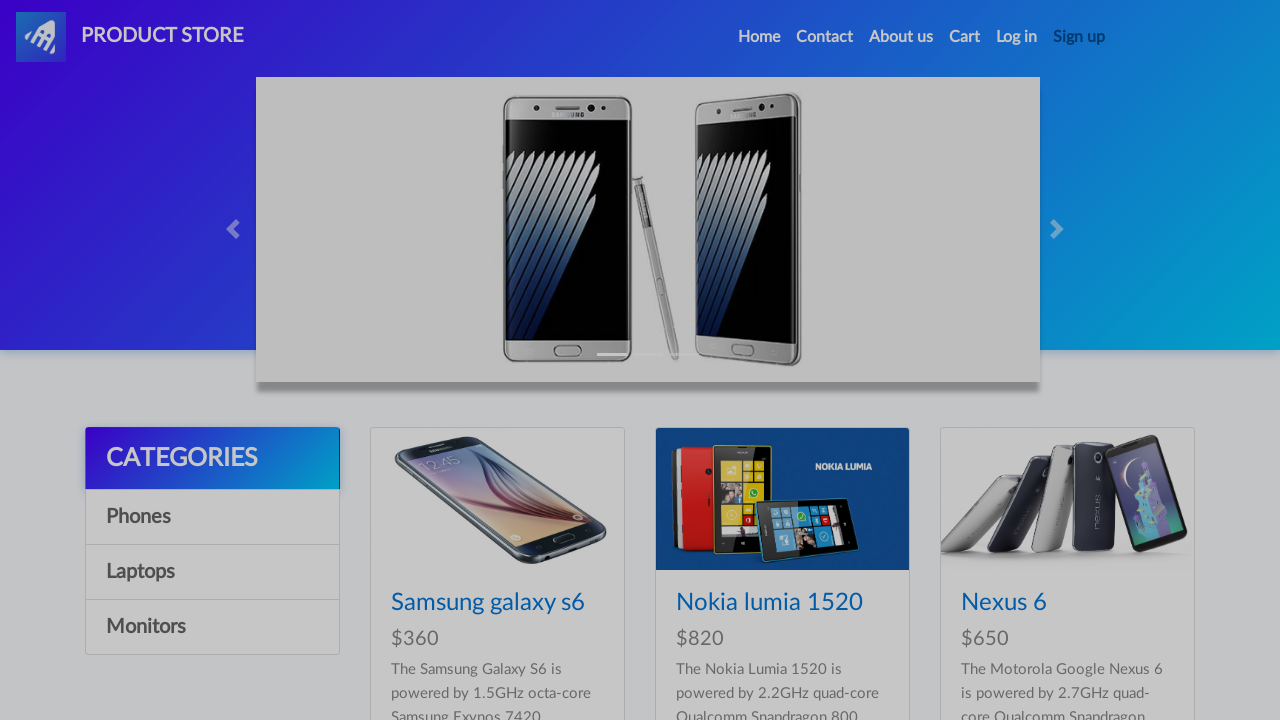

Sign up modal appeared with username field visible
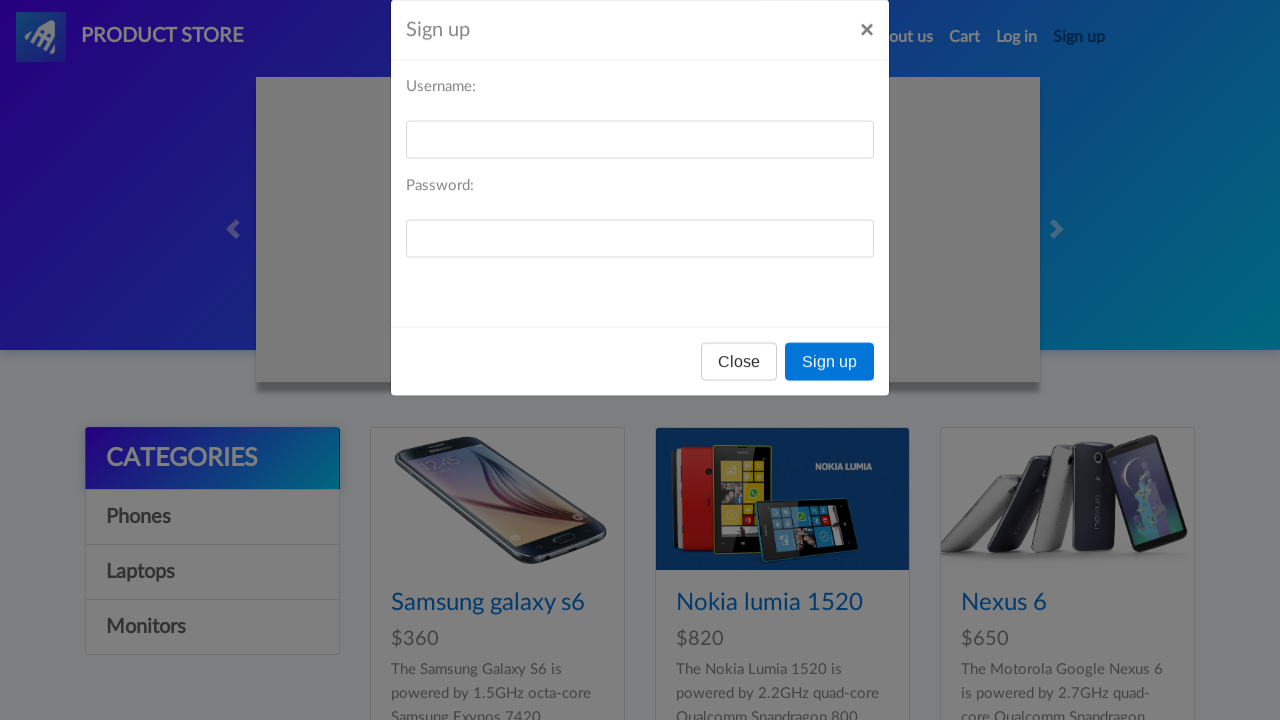

Entered unique username 'NewUser_85721' in registration form on #sign-username
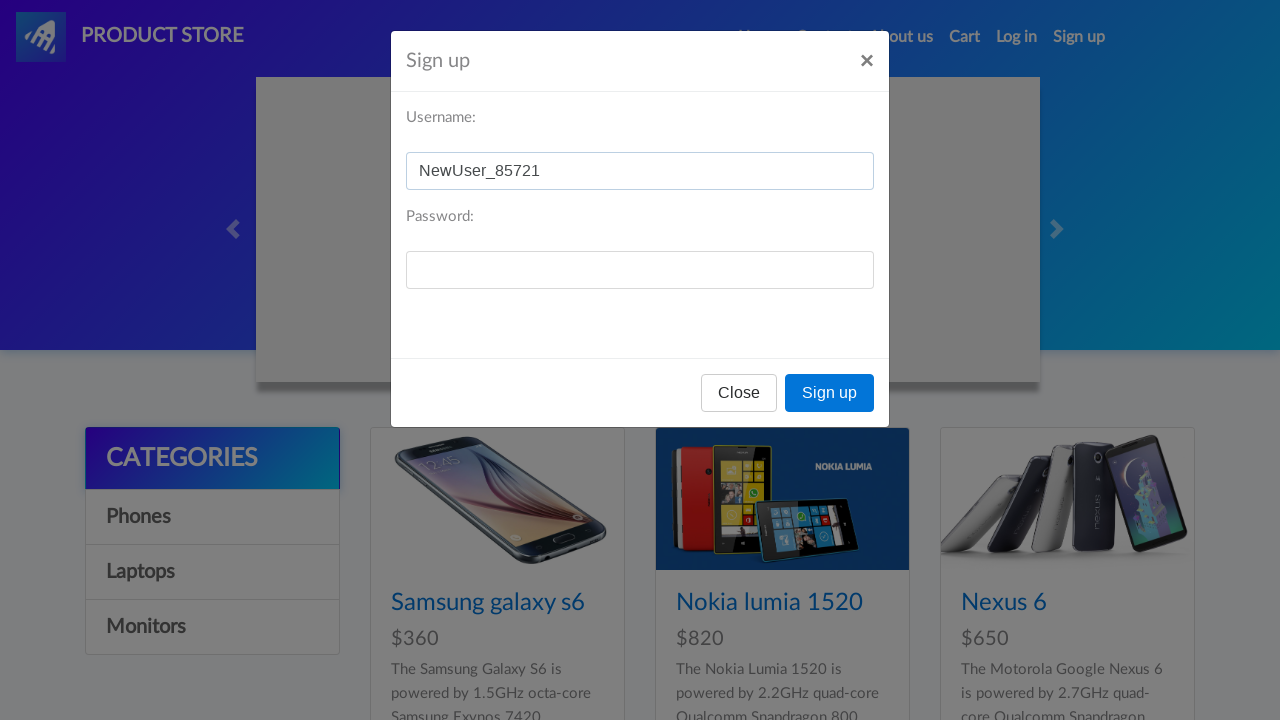

Entered password 'bearPassword99' in registration form on #sign-password
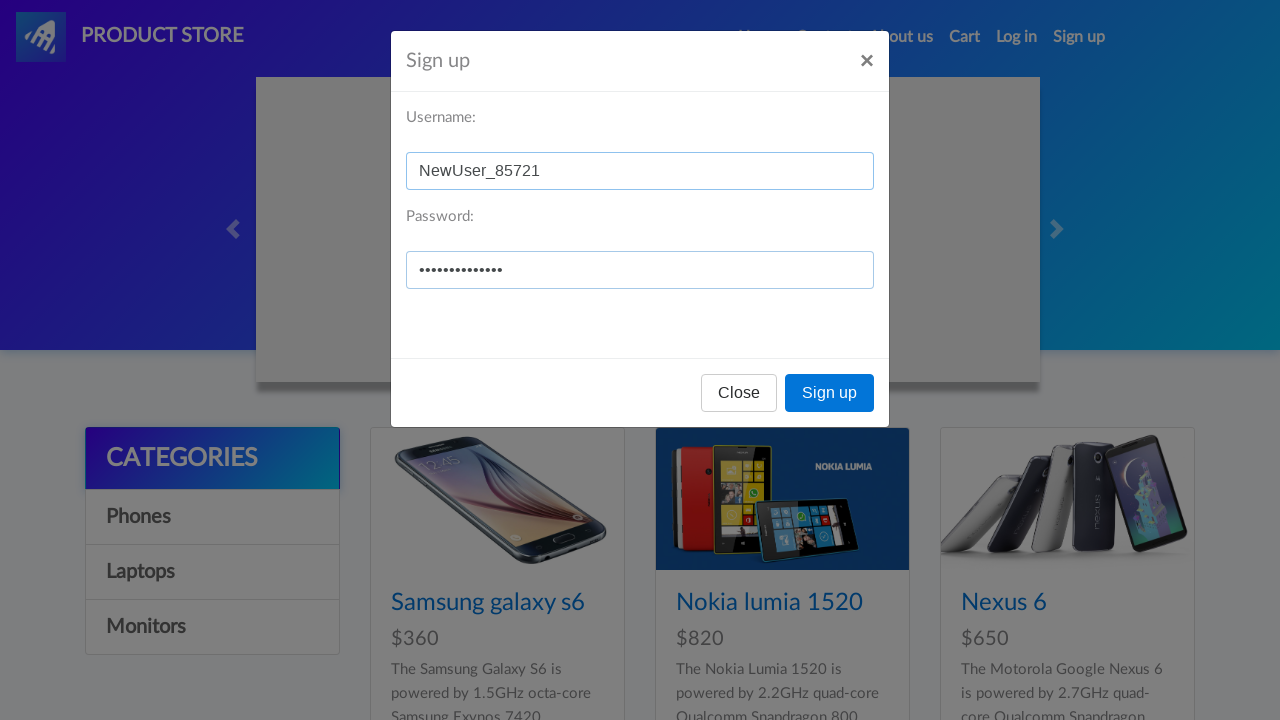

Clicked submit button to register new account at (830, 393) on xpath=/html/body/div[2]/div/div/div[3]/button[2]
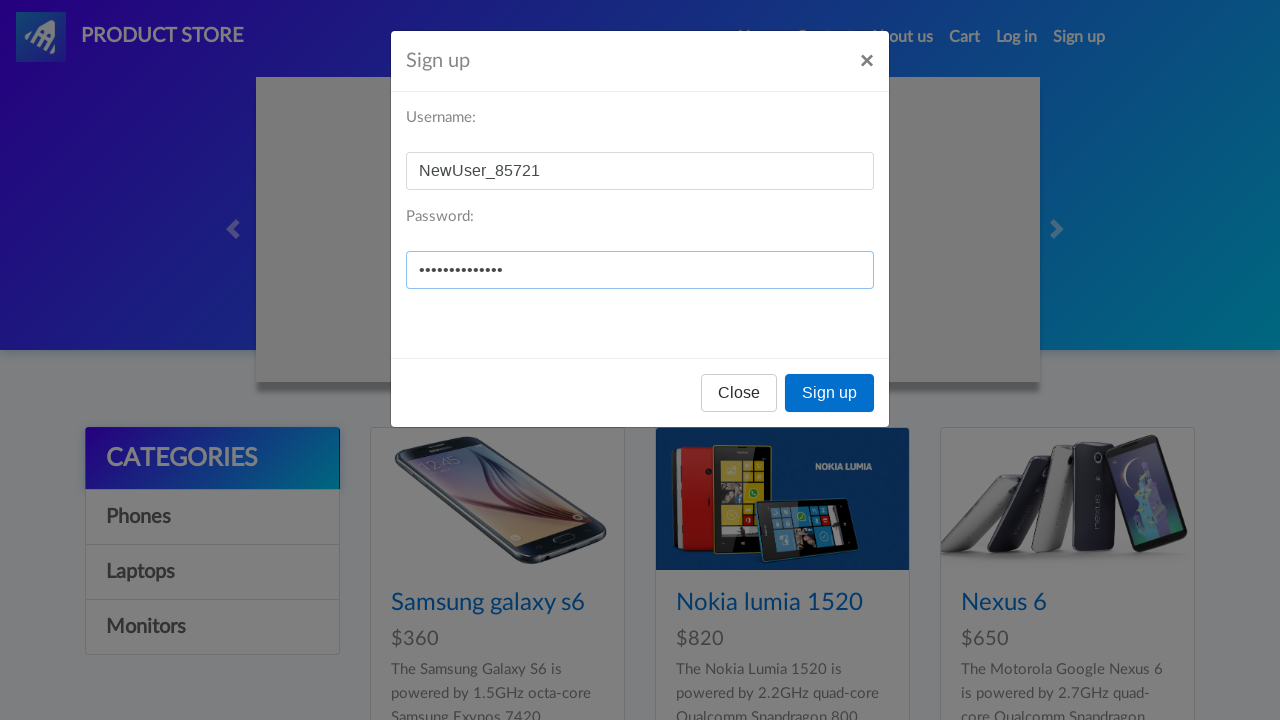

Set up dialog handler to accept alerts
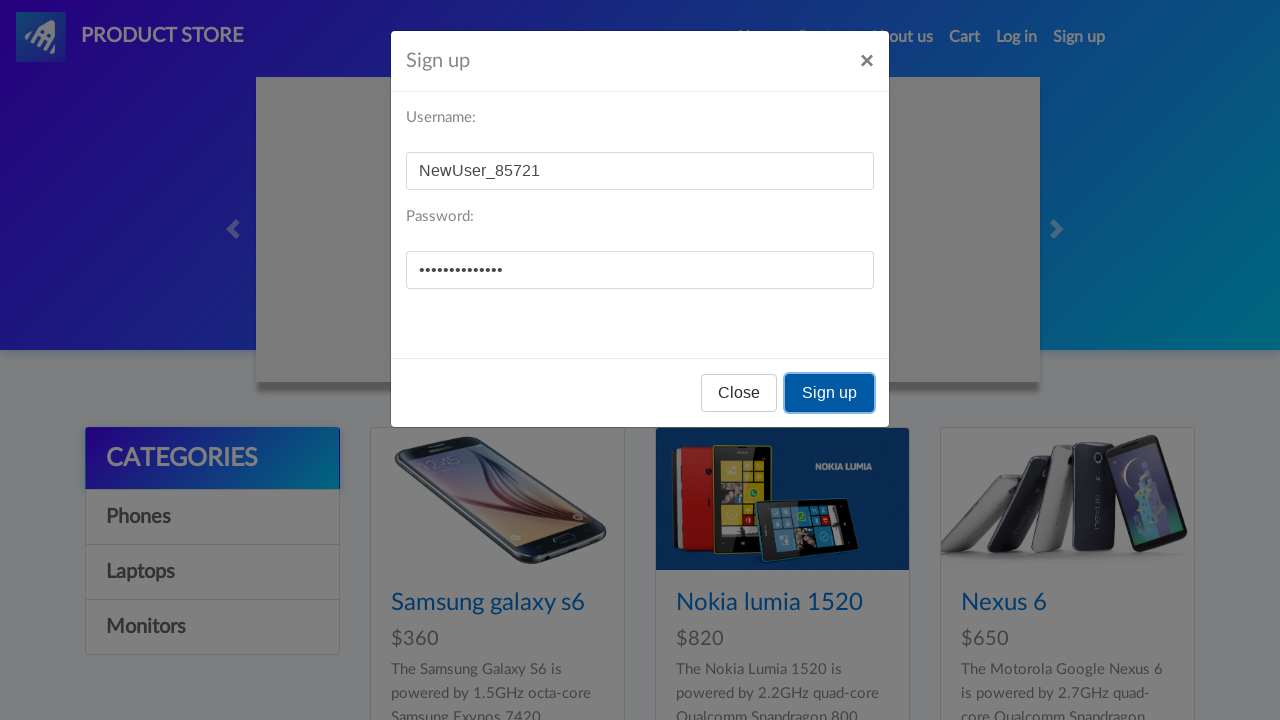

Waited 2 seconds for alert and account creation to complete
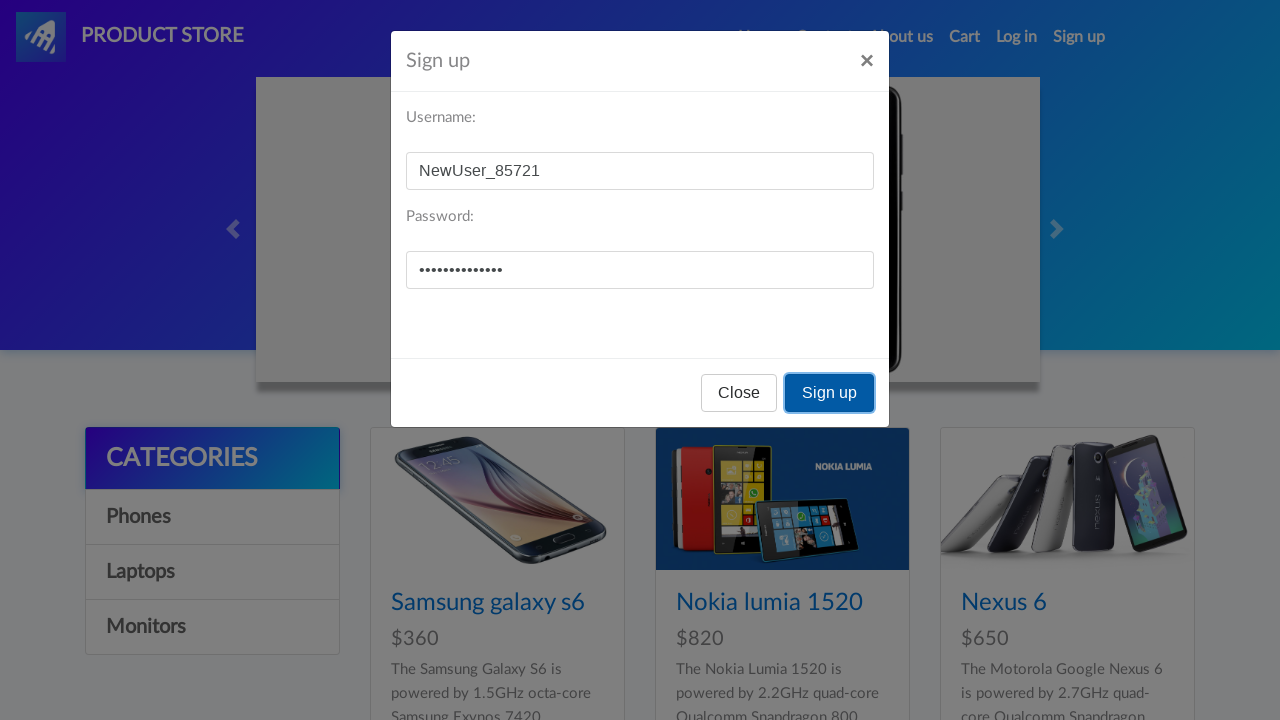

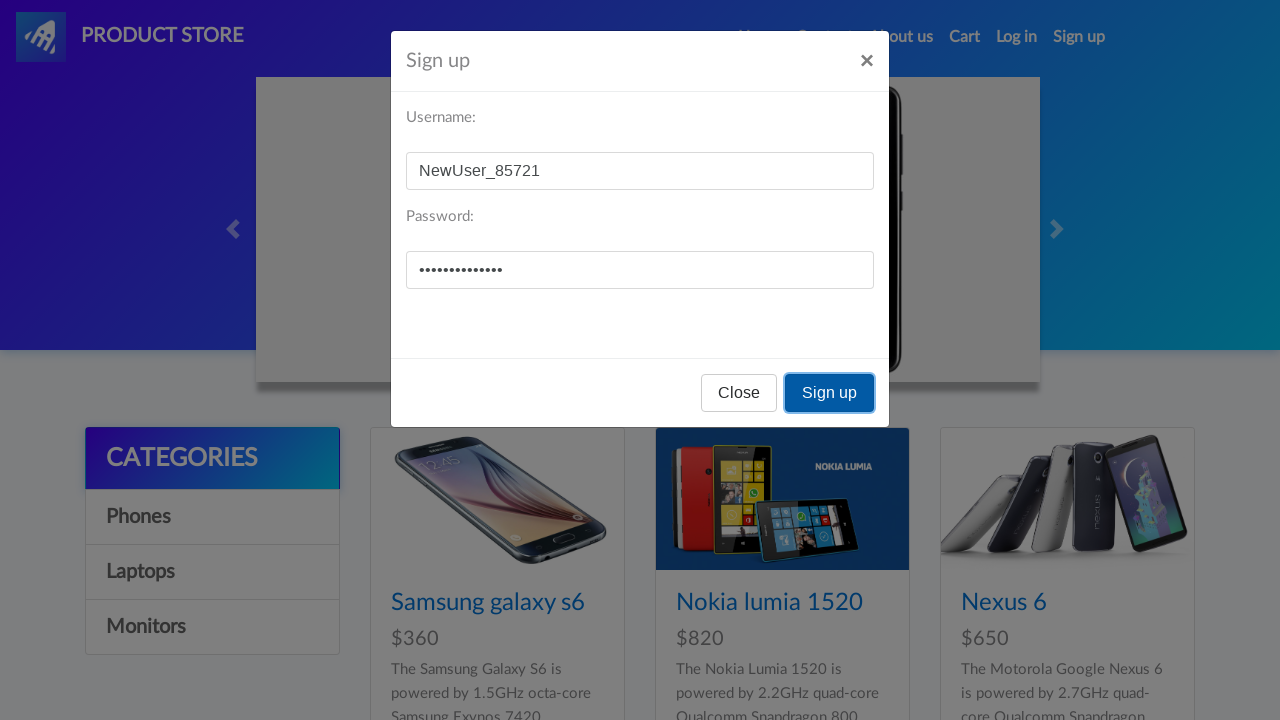